Tests that Clear completed button is hidden when there are no completed items

Starting URL: https://demo.playwright.dev/todomvc

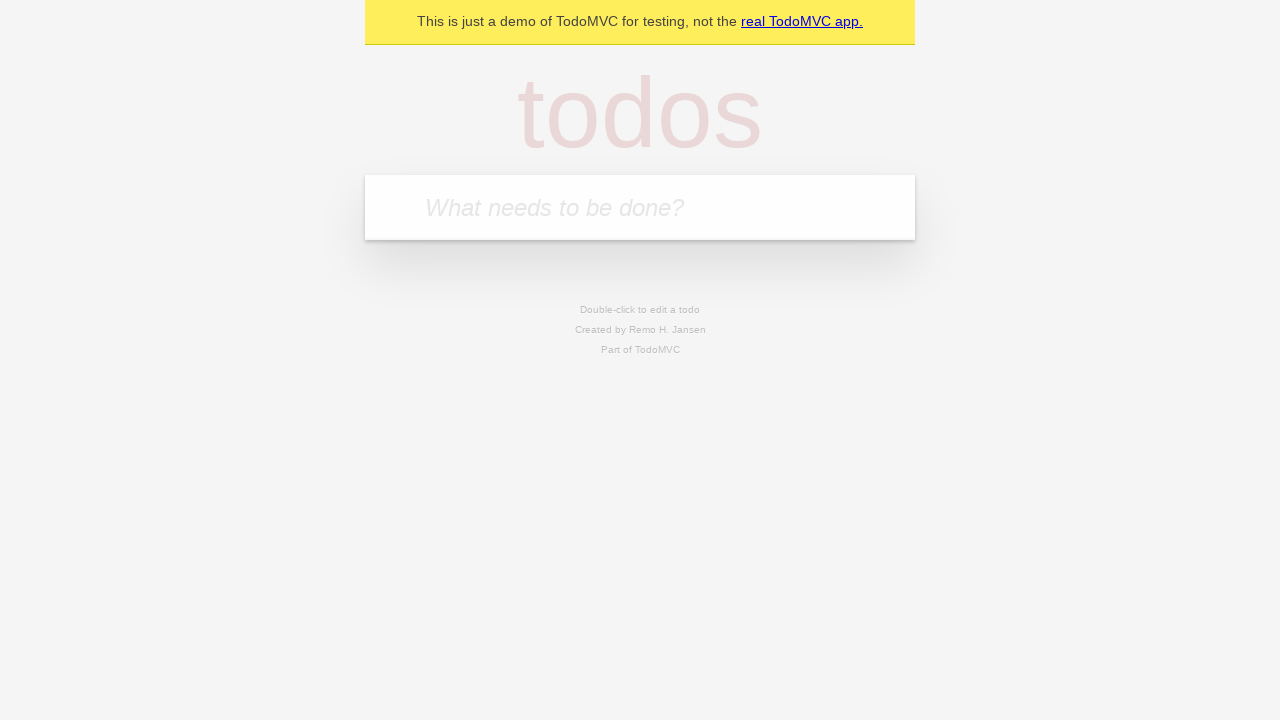

Filled todo input with 'buy some cheese' on internal:attr=[placeholder="What needs to be done?"i]
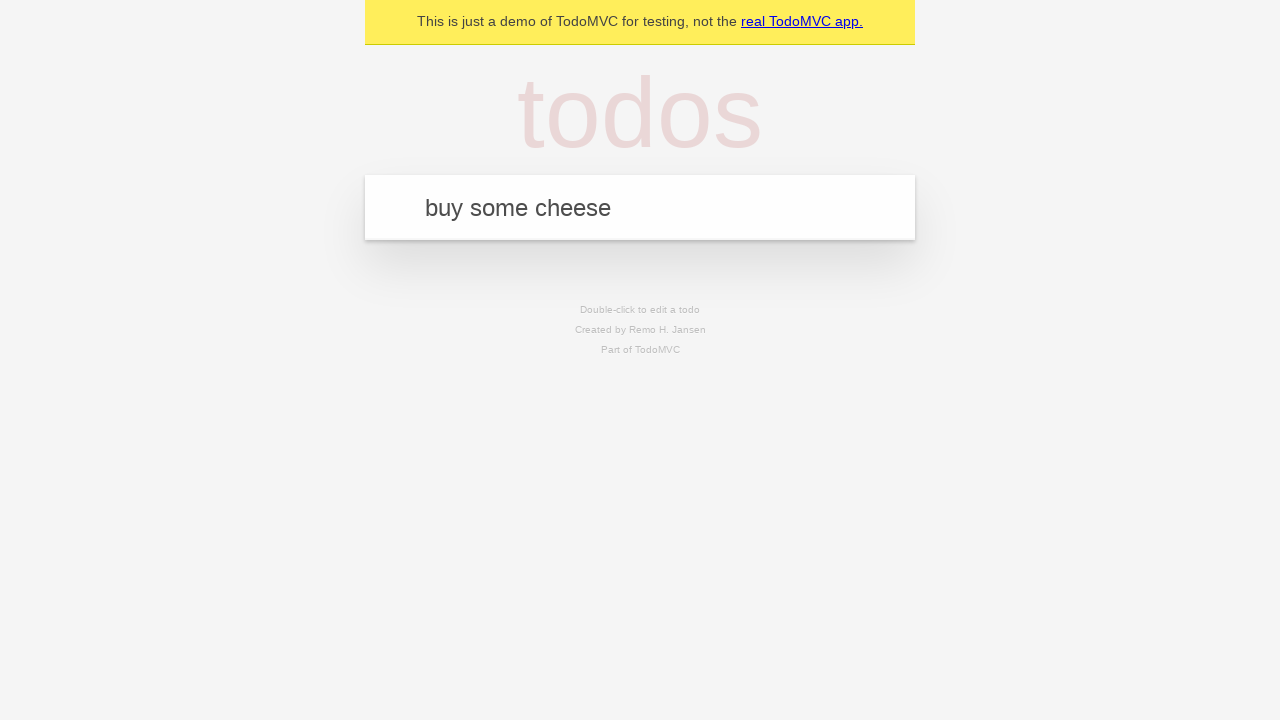

Pressed Enter to add first todo item on internal:attr=[placeholder="What needs to be done?"i]
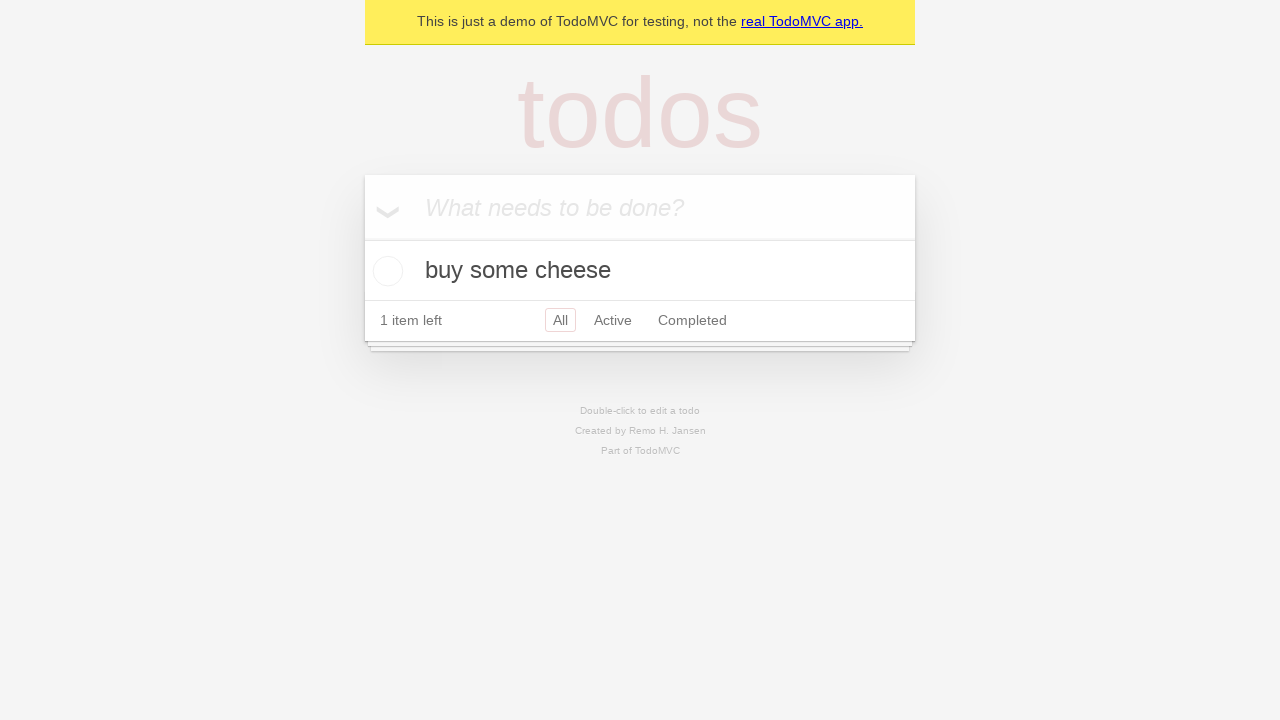

Filled todo input with 'feed the cat' on internal:attr=[placeholder="What needs to be done?"i]
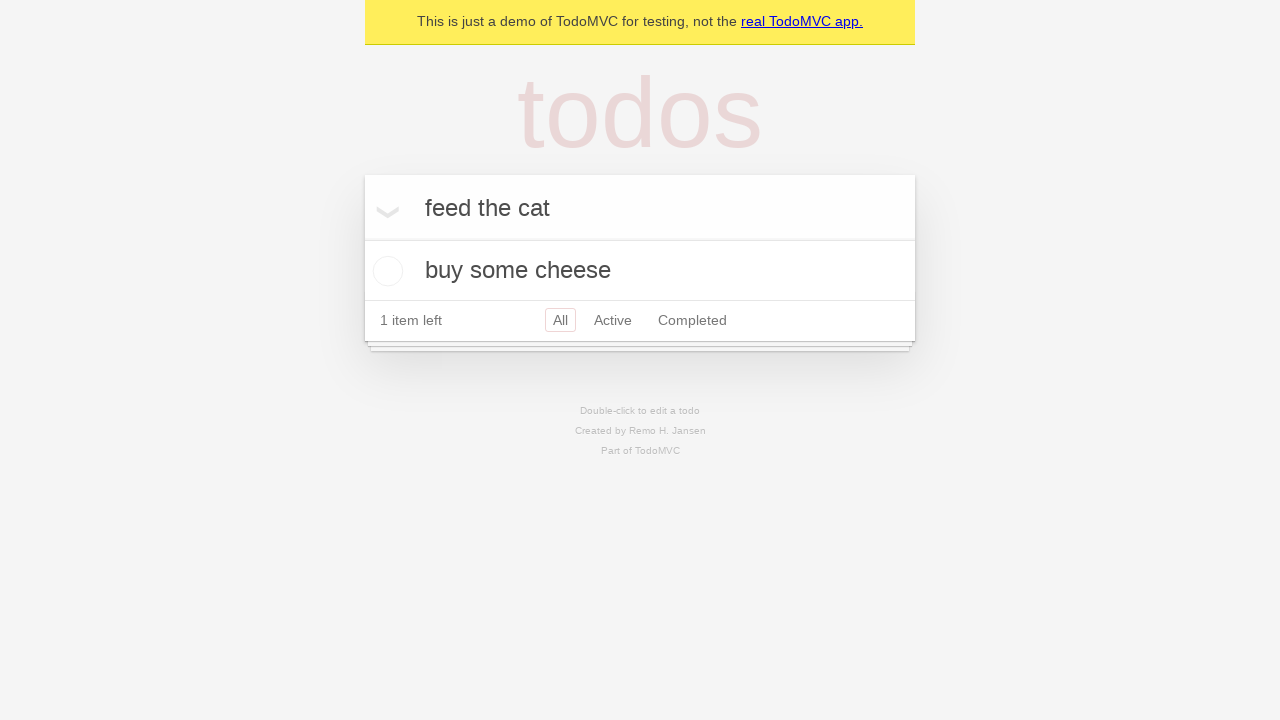

Pressed Enter to add second todo item on internal:attr=[placeholder="What needs to be done?"i]
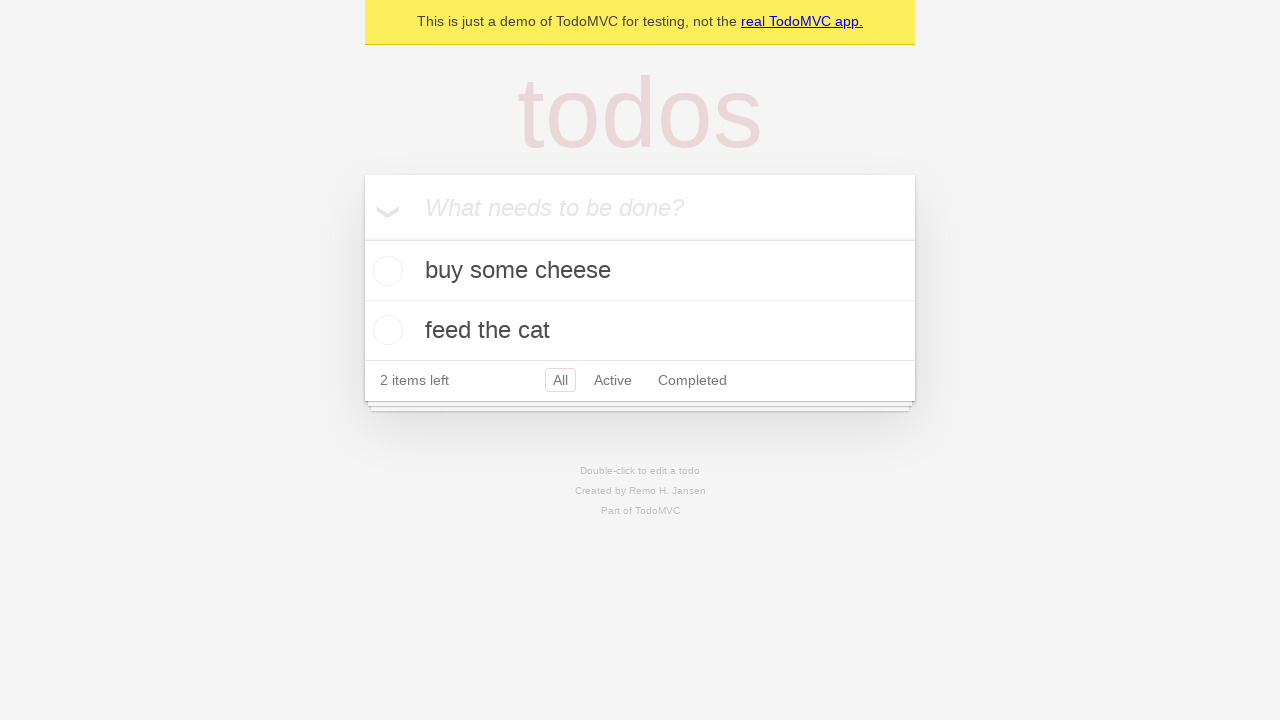

Filled todo input with 'book a doctors appointment' on internal:attr=[placeholder="What needs to be done?"i]
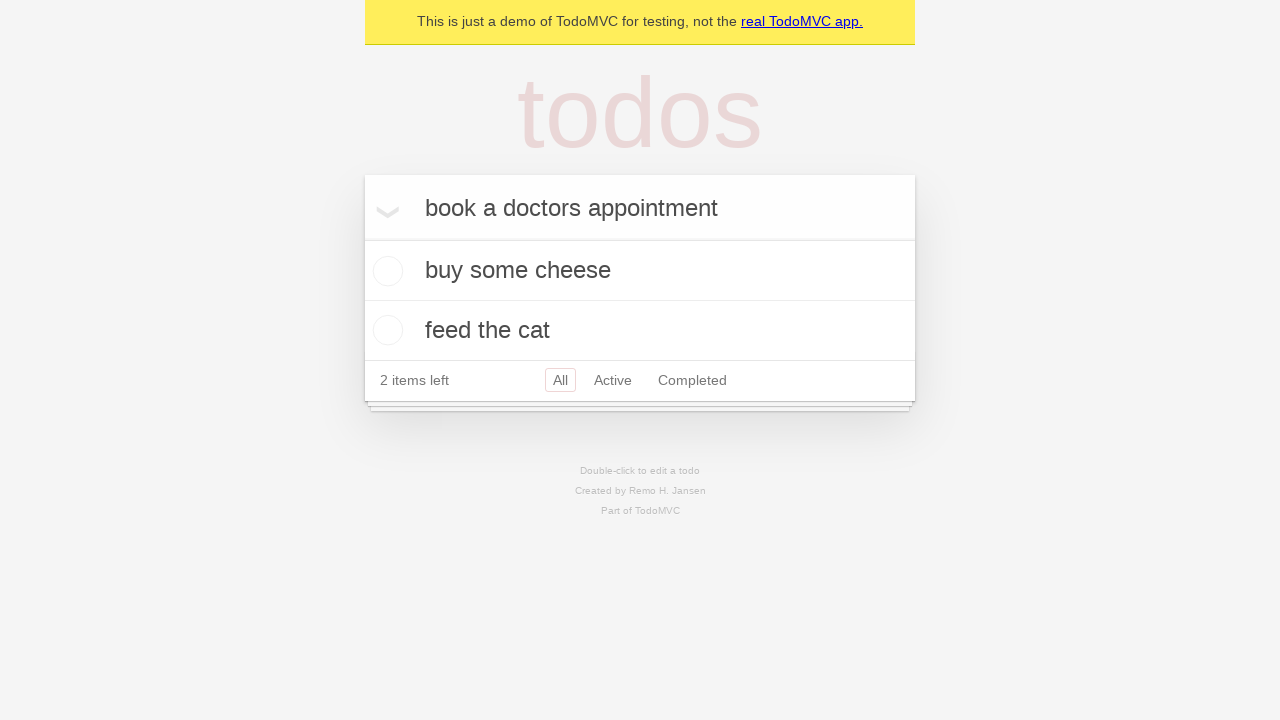

Pressed Enter to add third todo item on internal:attr=[placeholder="What needs to be done?"i]
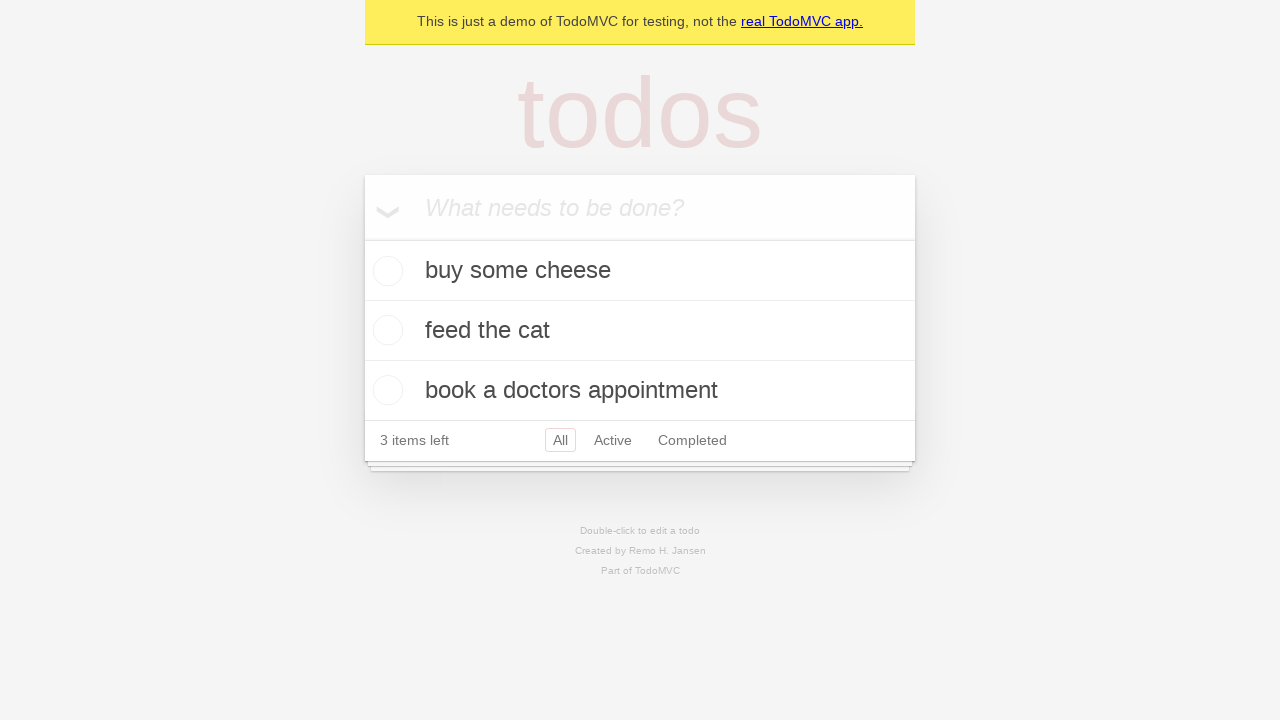

Marked first todo item as completed at (385, 271) on .todo-list li .toggle >> nth=0
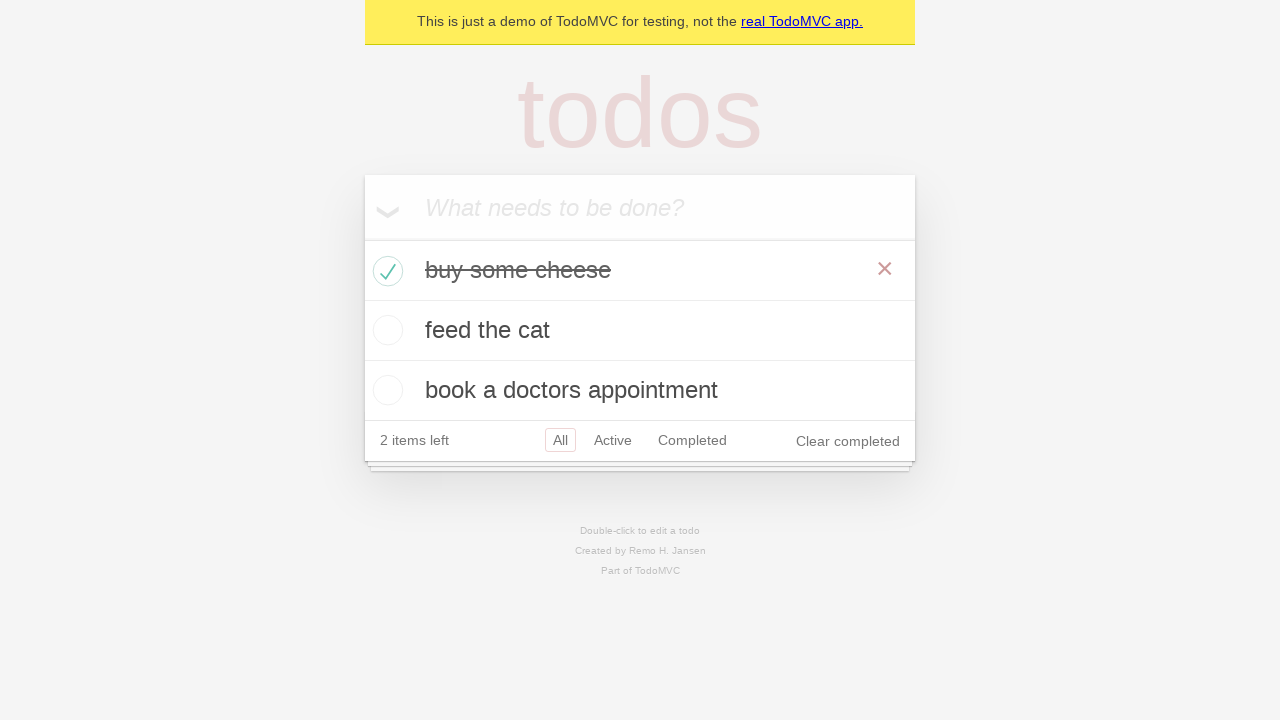

Clicked Clear completed button to remove completed item at (848, 441) on internal:role=button[name="Clear completed"i]
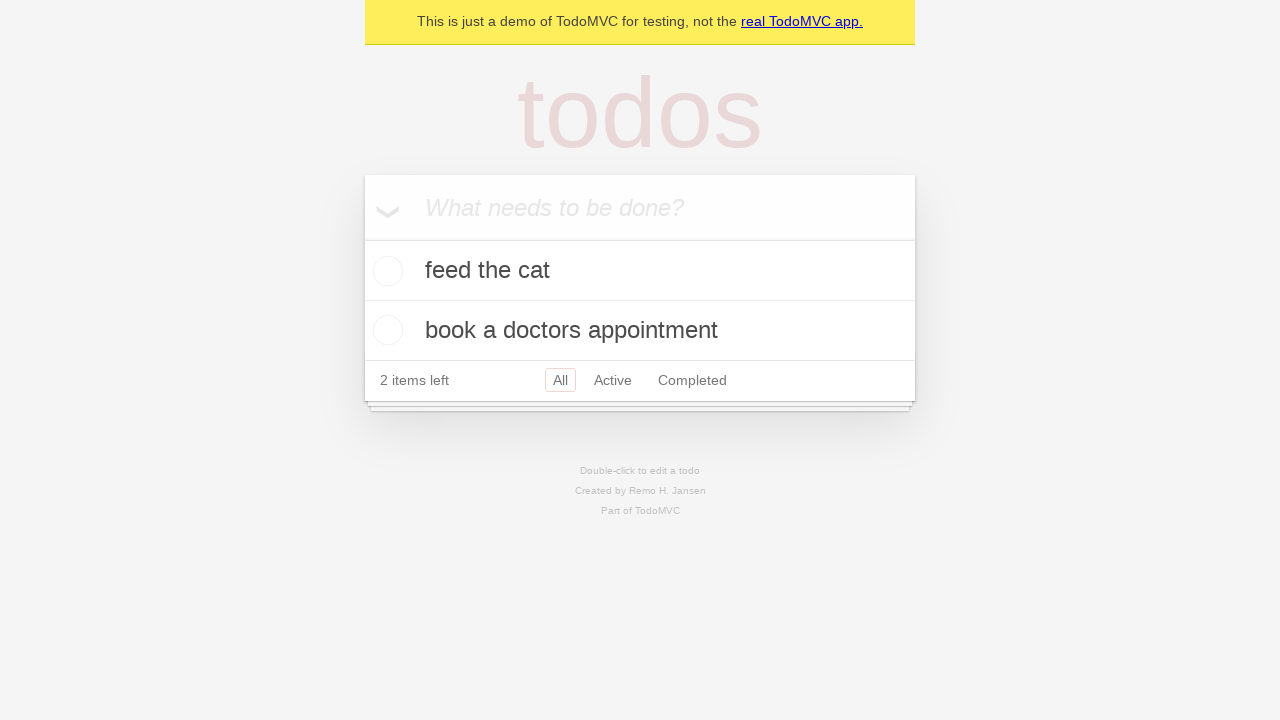

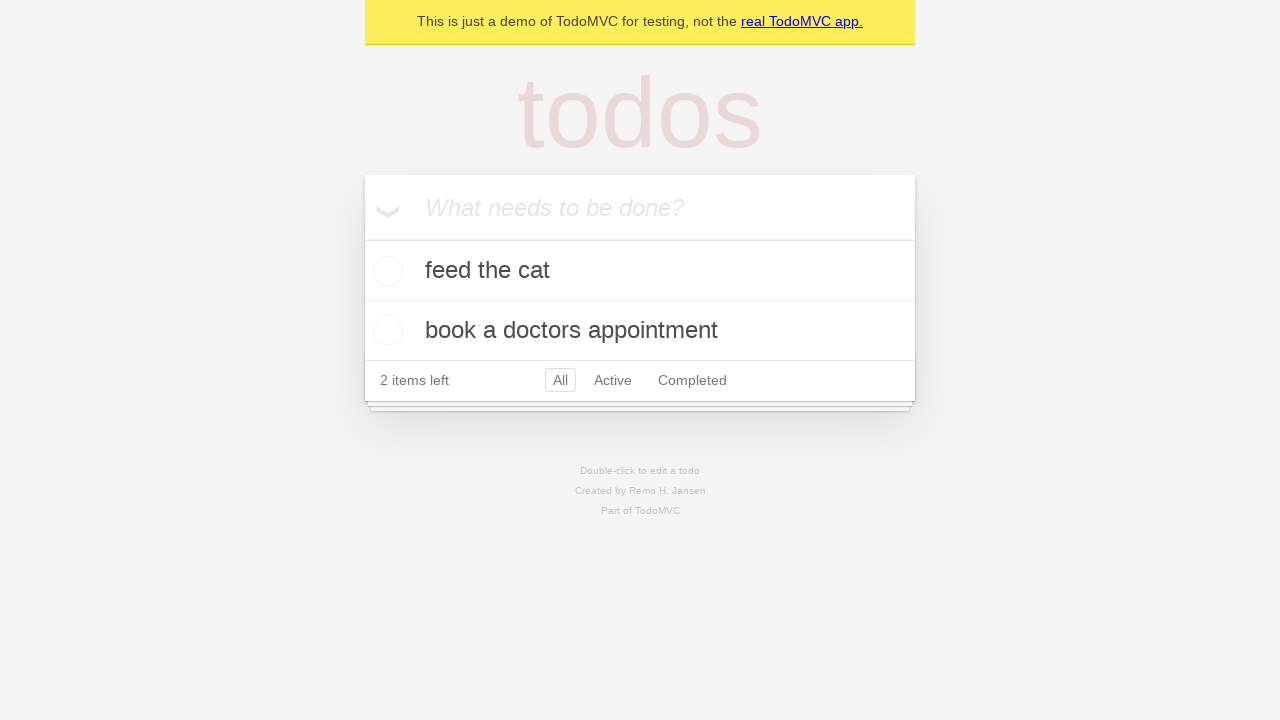